Tests drag and drop functionality on jQuery UI demo page by dragging an element and dropping it onto a target droppable area within an iframe

Starting URL: https://jqueryui.com/droppable

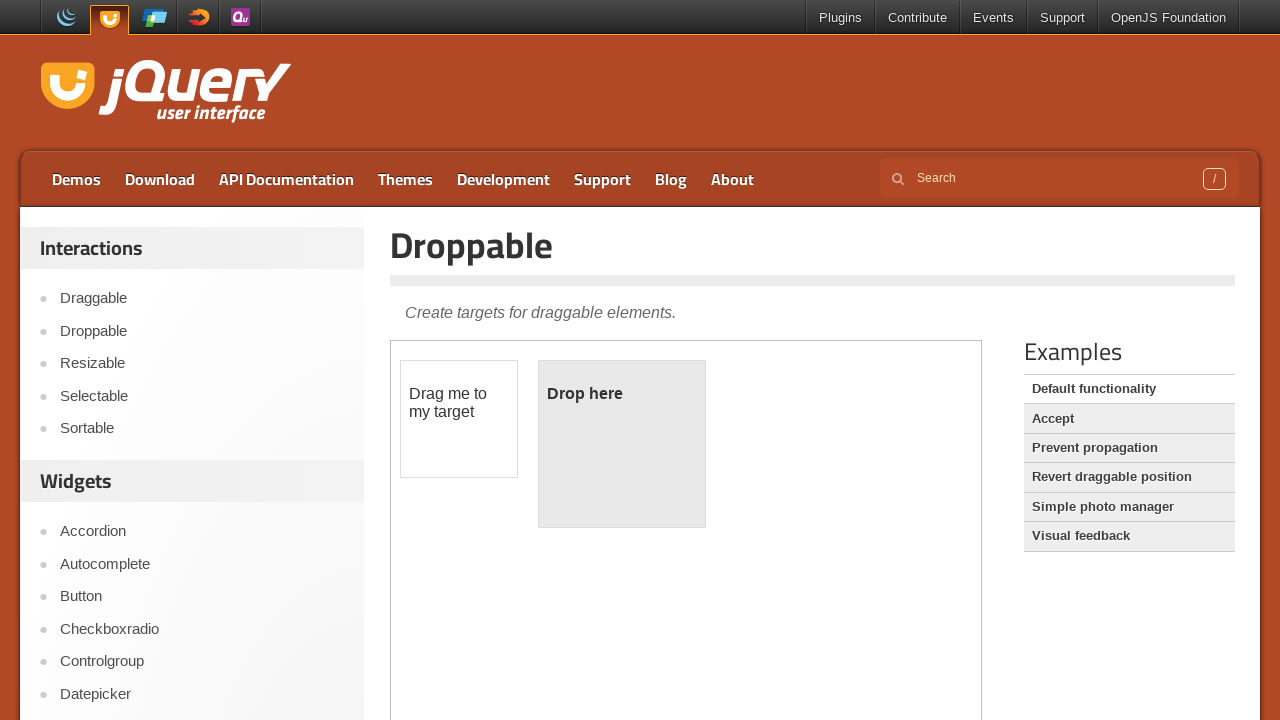

Located the demo iframe containing drag and drop elements
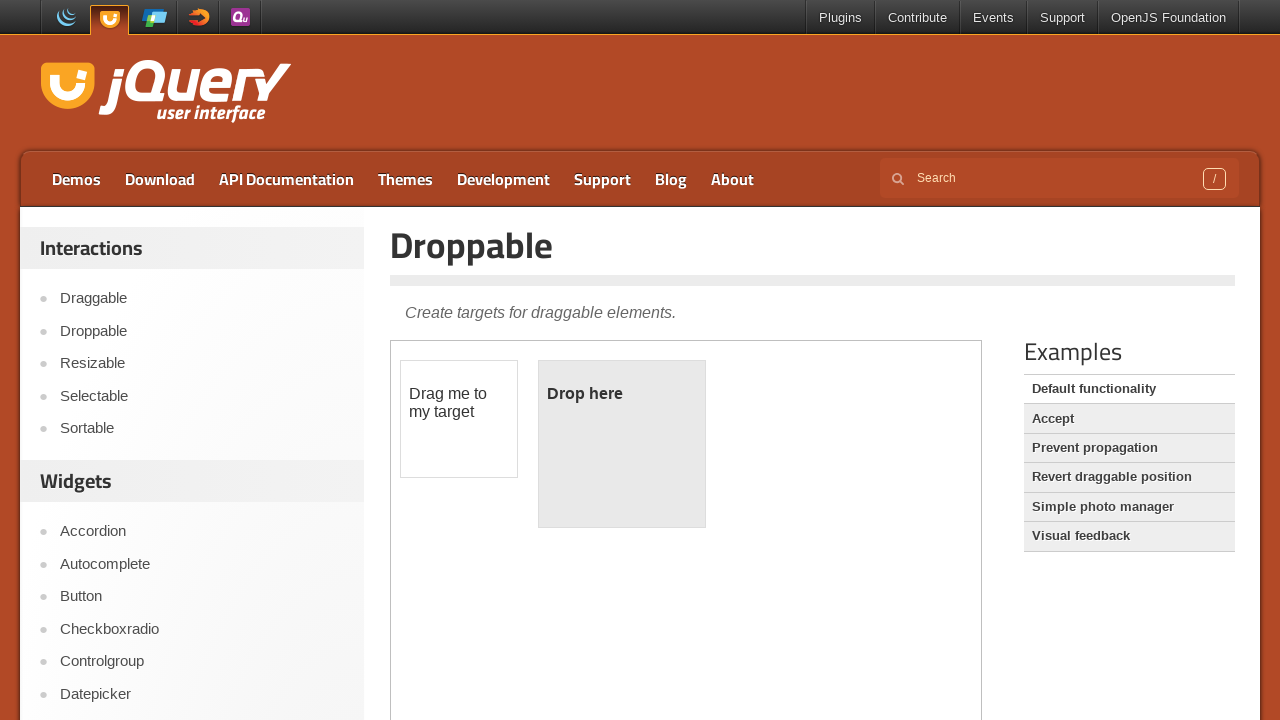

Located the draggable element within the iframe
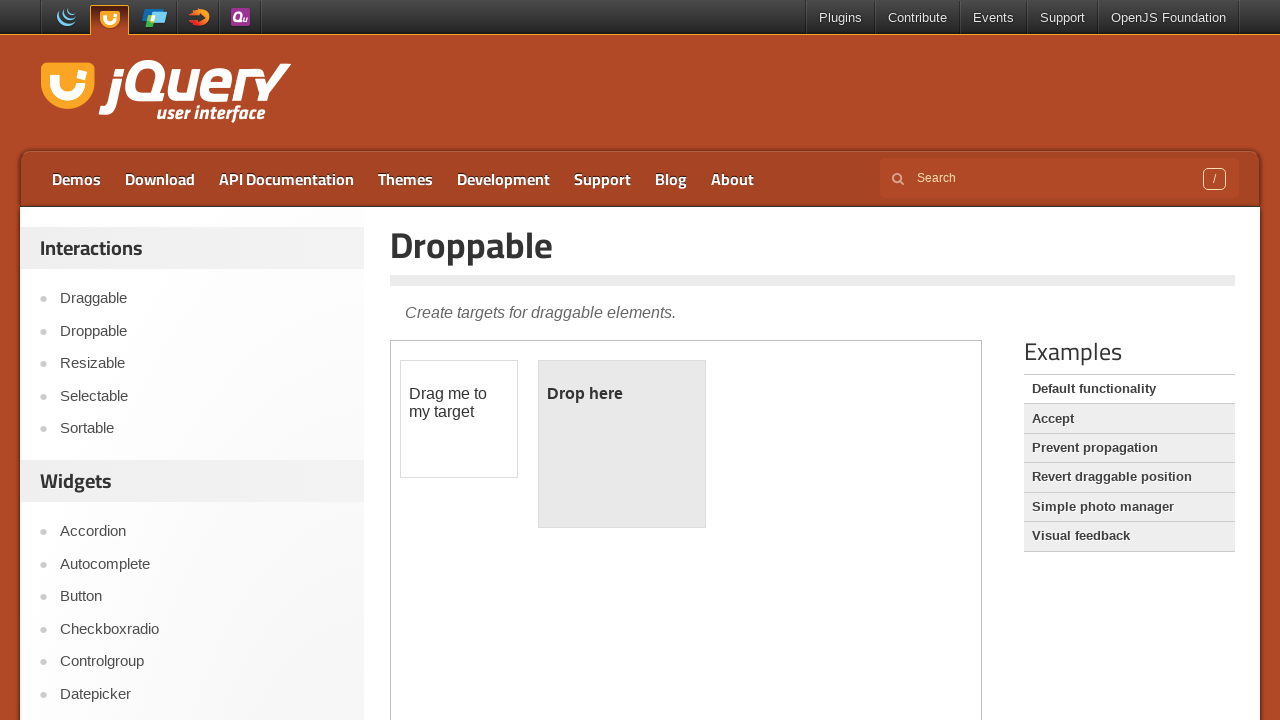

Located the droppable target area within the iframe
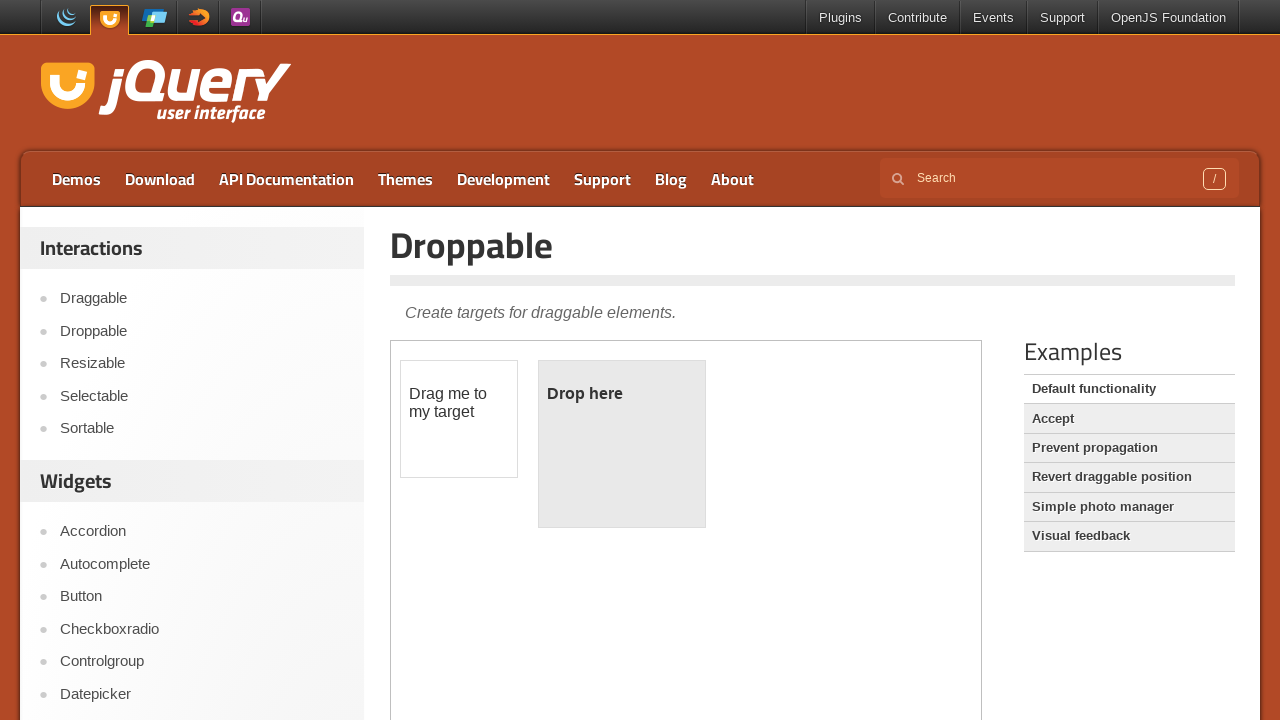

Dragged the draggable element onto the droppable target area at (622, 444)
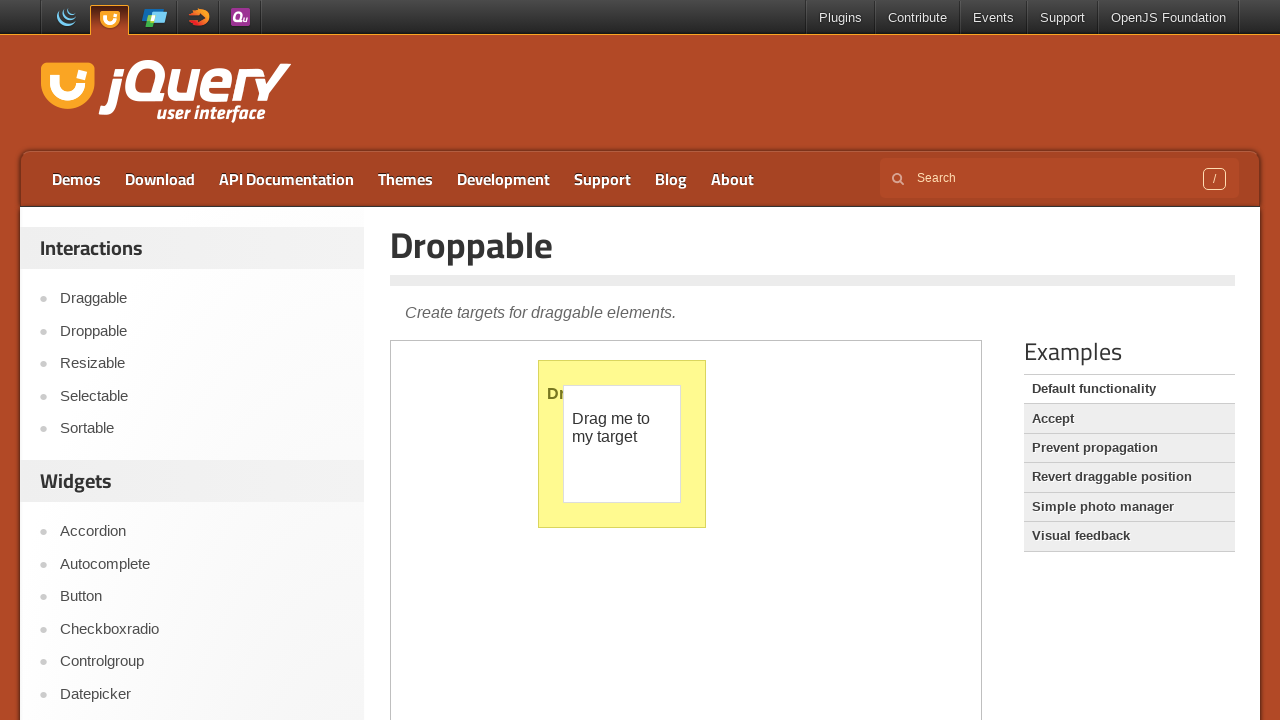

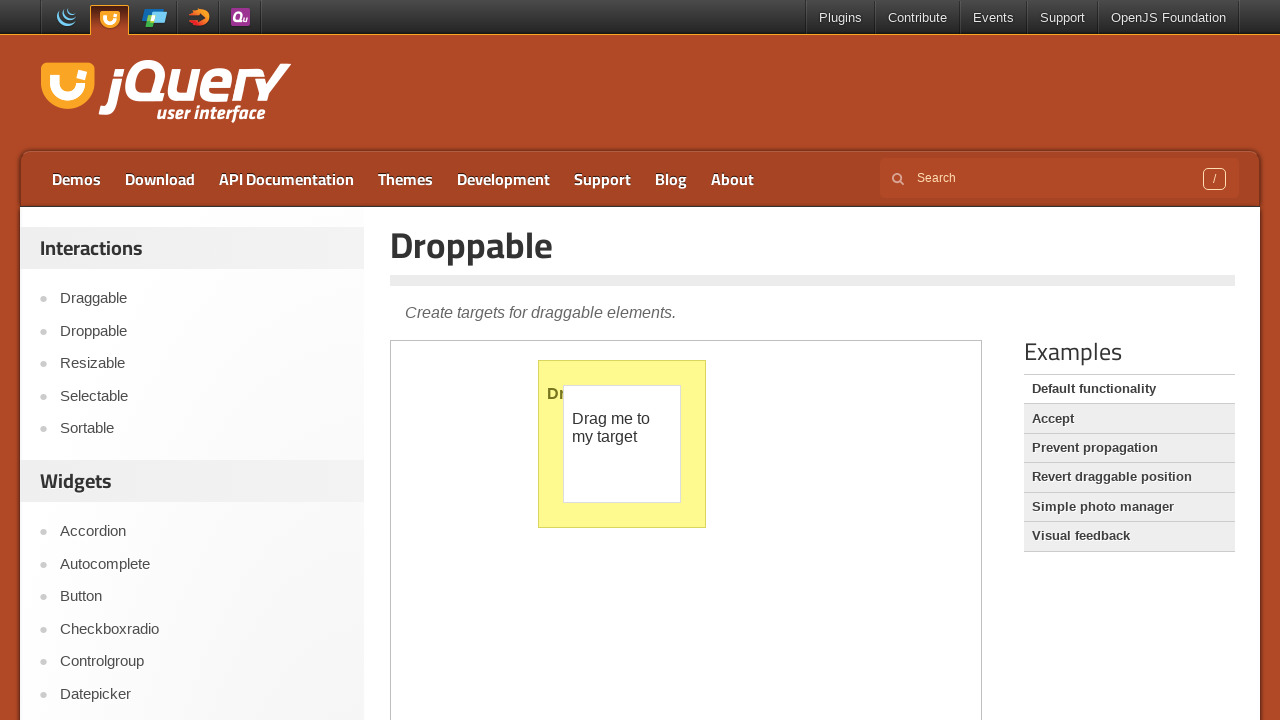